Tests multiple window handling by clicking a link that opens a new window, then switching between windows and verifying the page titles.

Starting URL: http://the-internet.herokuapp.com/windows

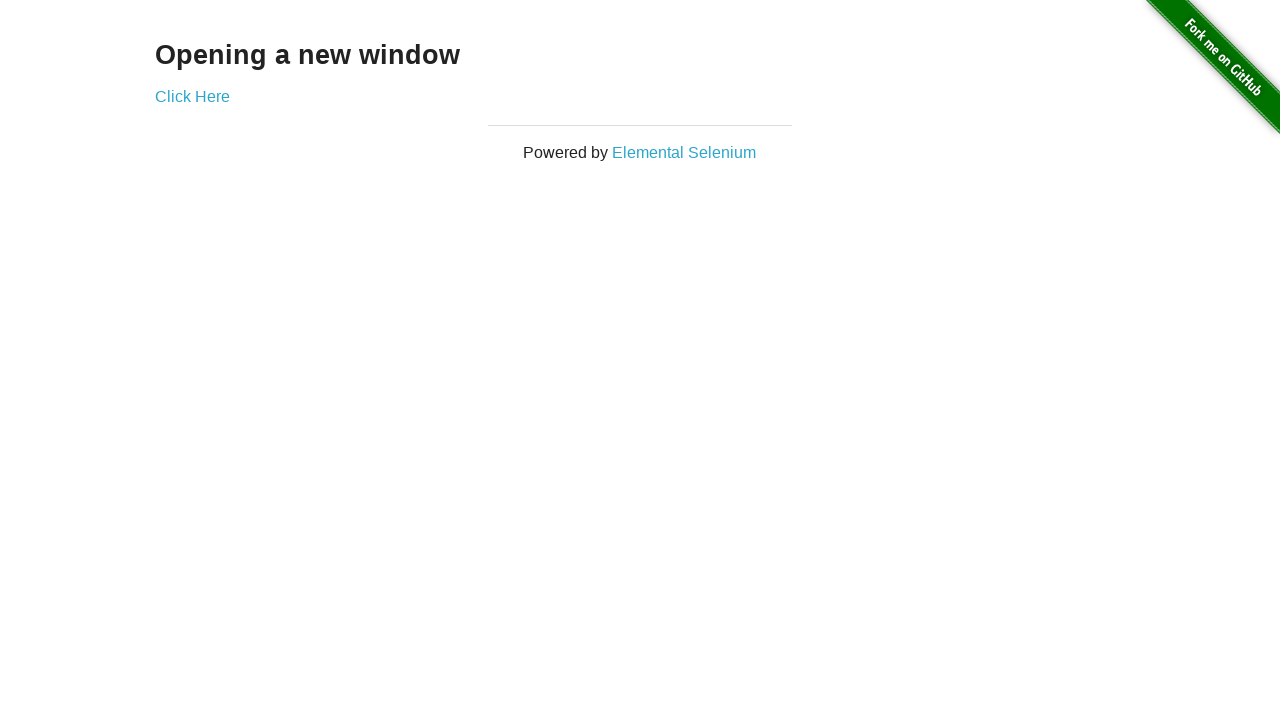

Clicked link that opens a new window at (192, 96) on .example a
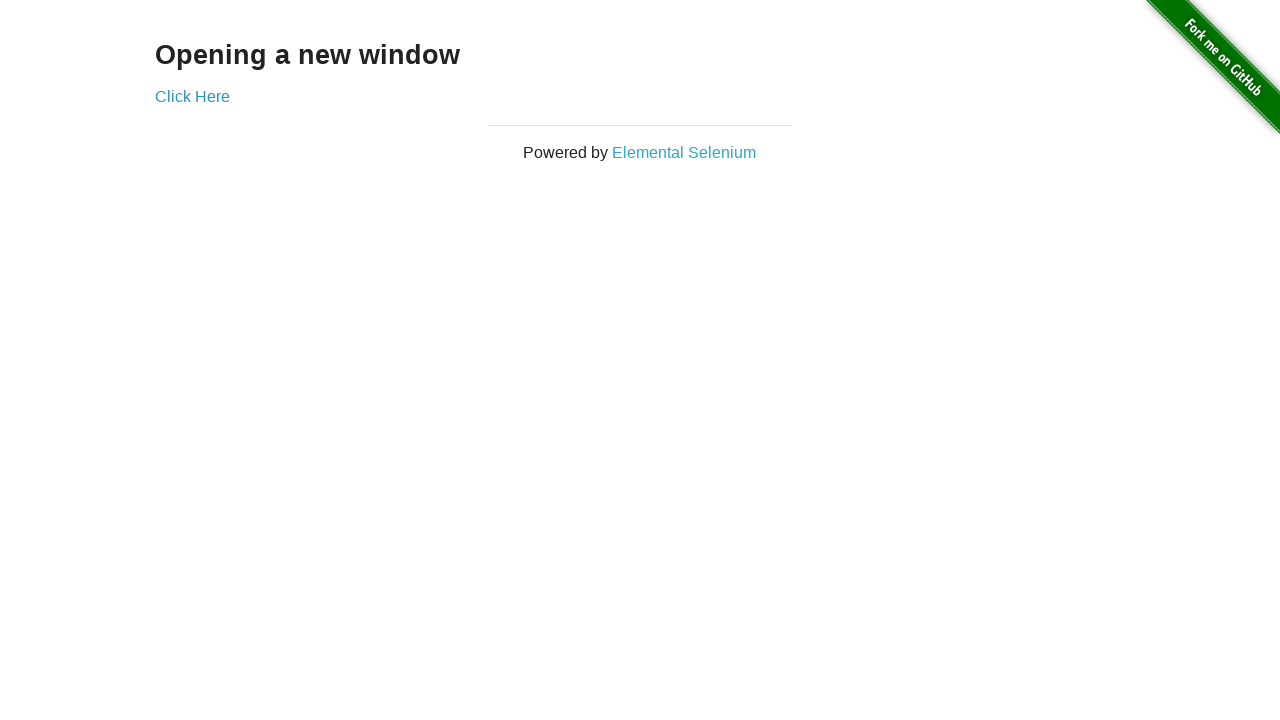

Verified original window title is not 'New Window'
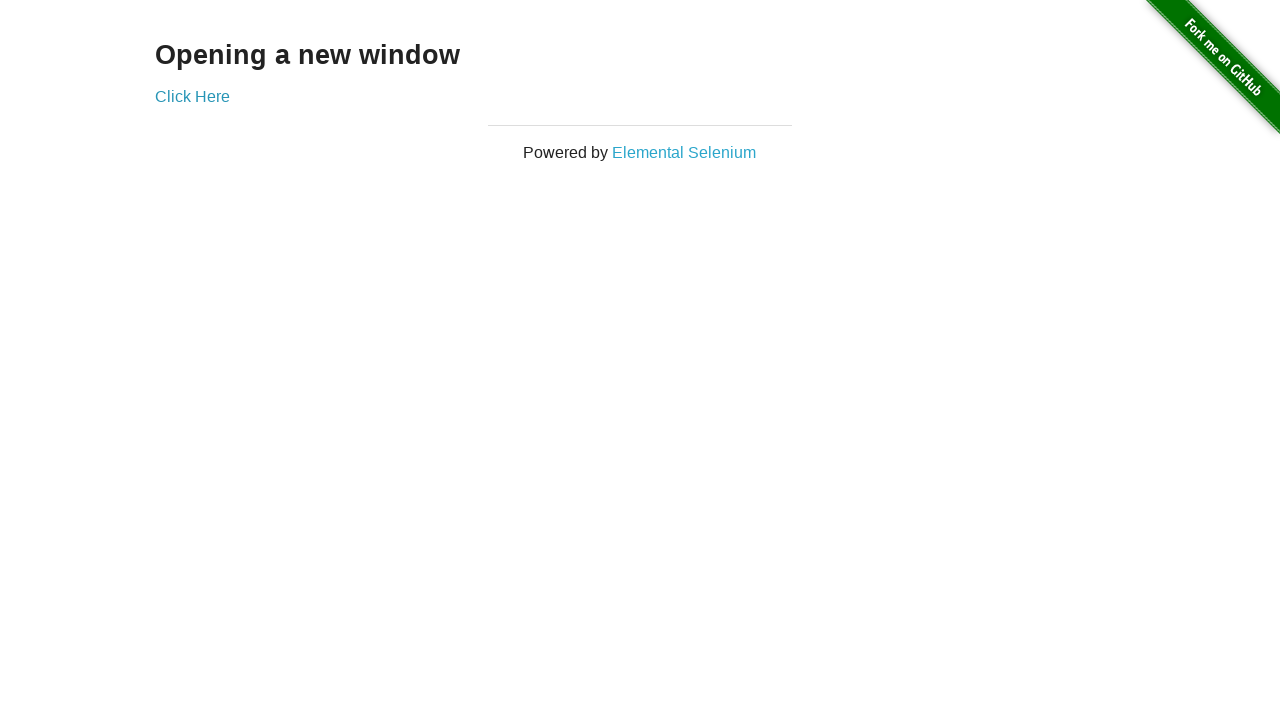

Waited for new window page to load
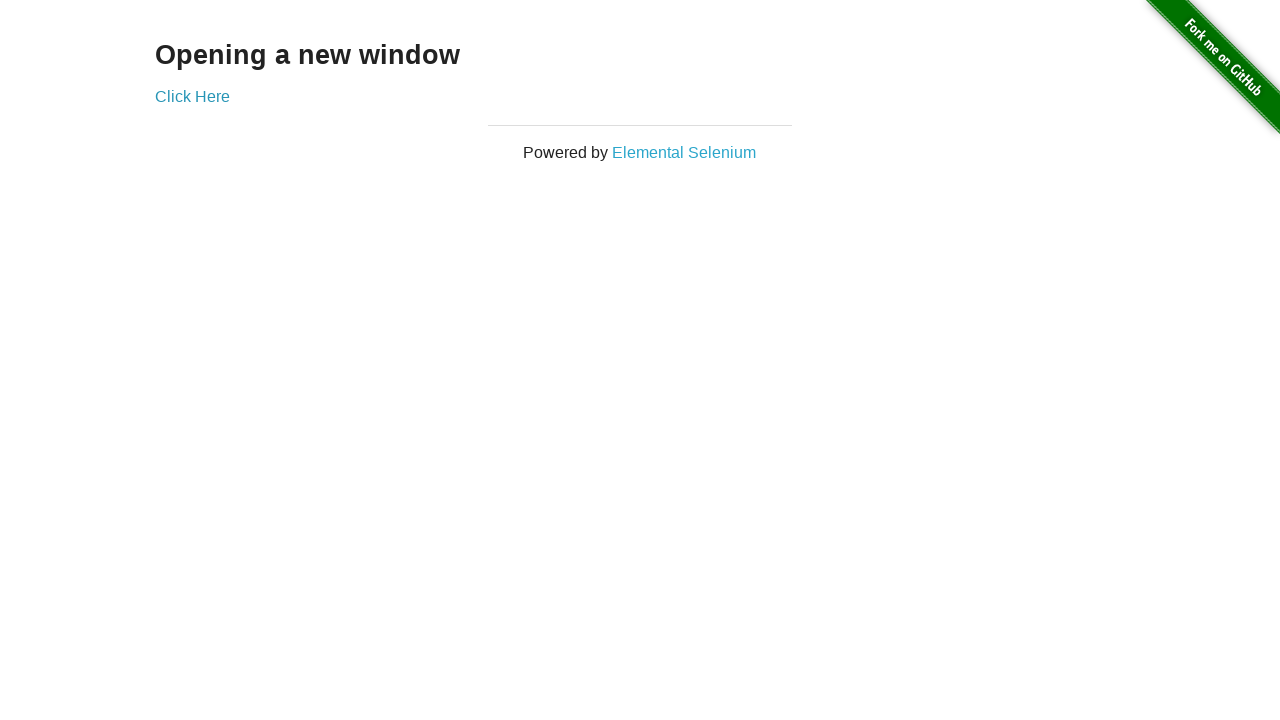

Verified new window title is 'New Window'
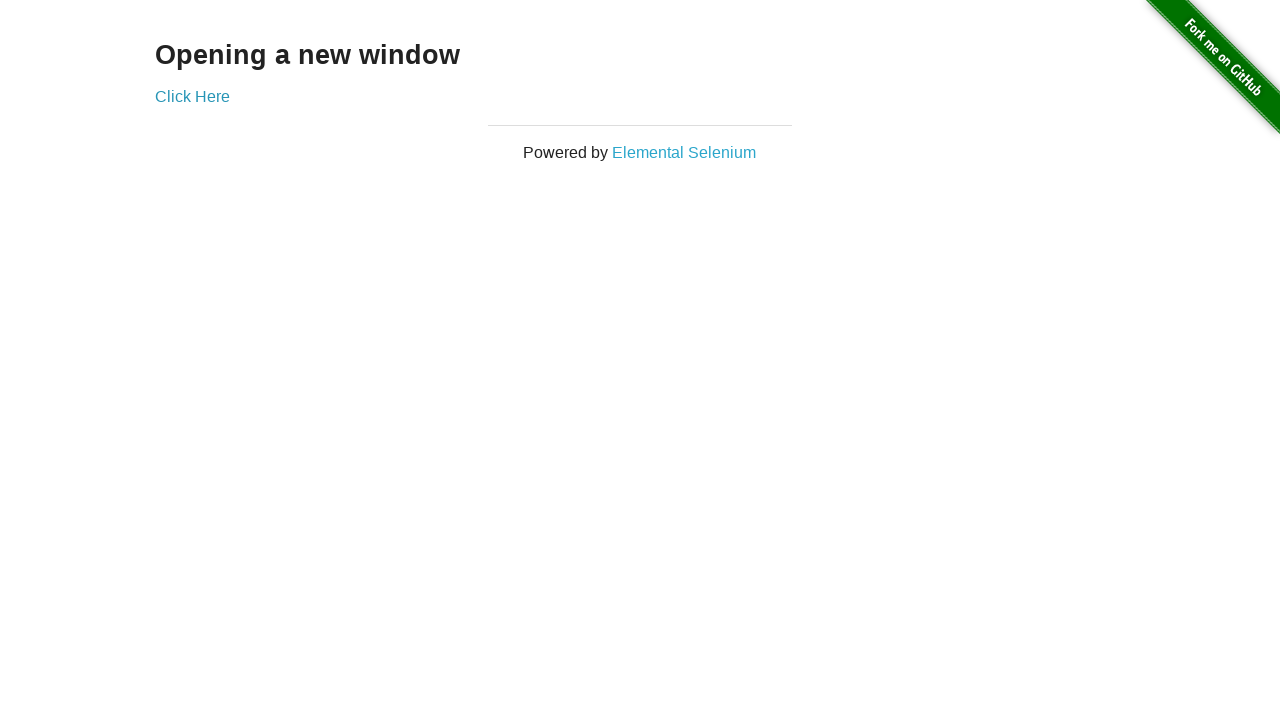

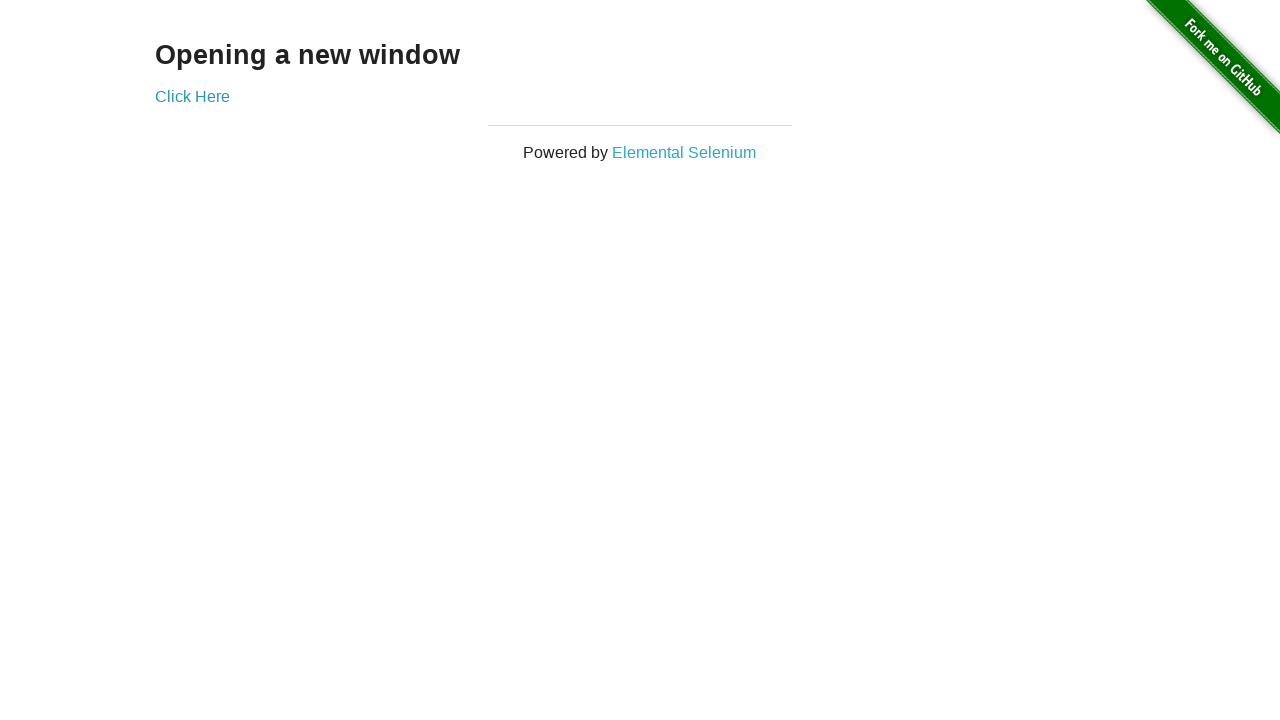